Tests browser navigation features including clicking links, going back/forward in history, reloading pages, scrolling elements into view, and opening links in new tabs.

Starting URL: https://the-internet.herokuapp.com/

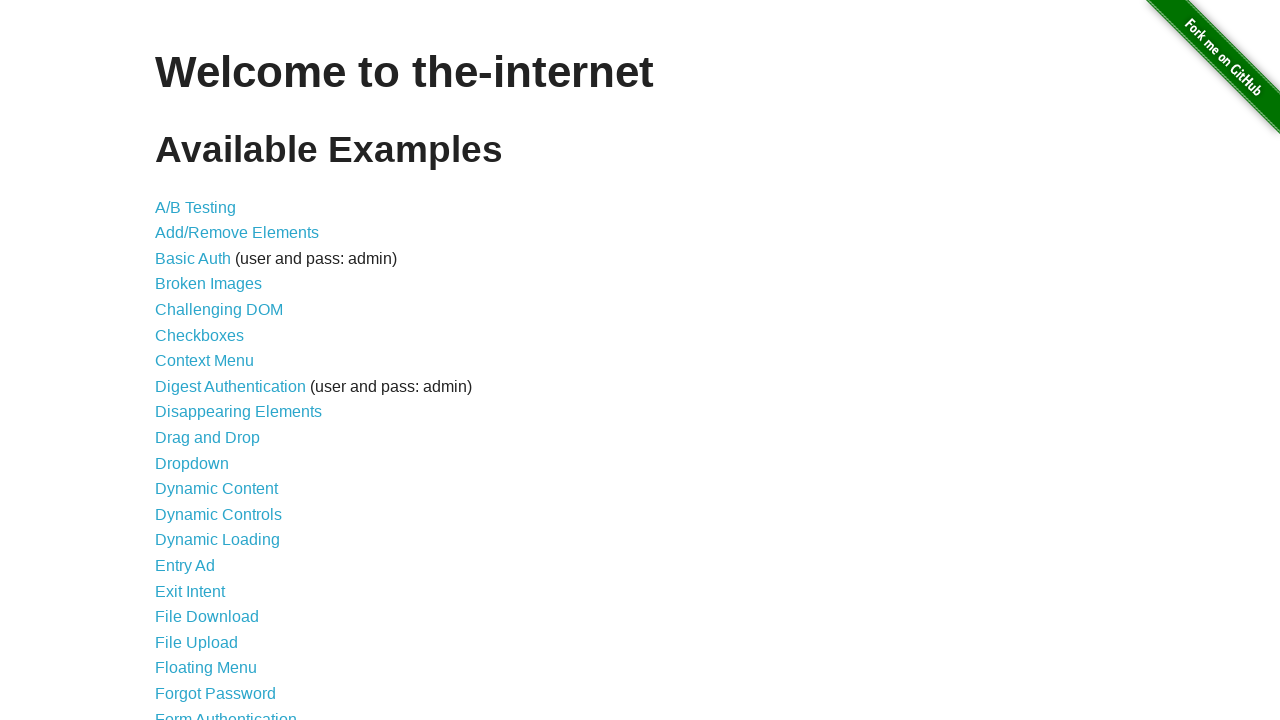

Clicked login link to navigate to login page at (226, 712) on a[href="/login"]
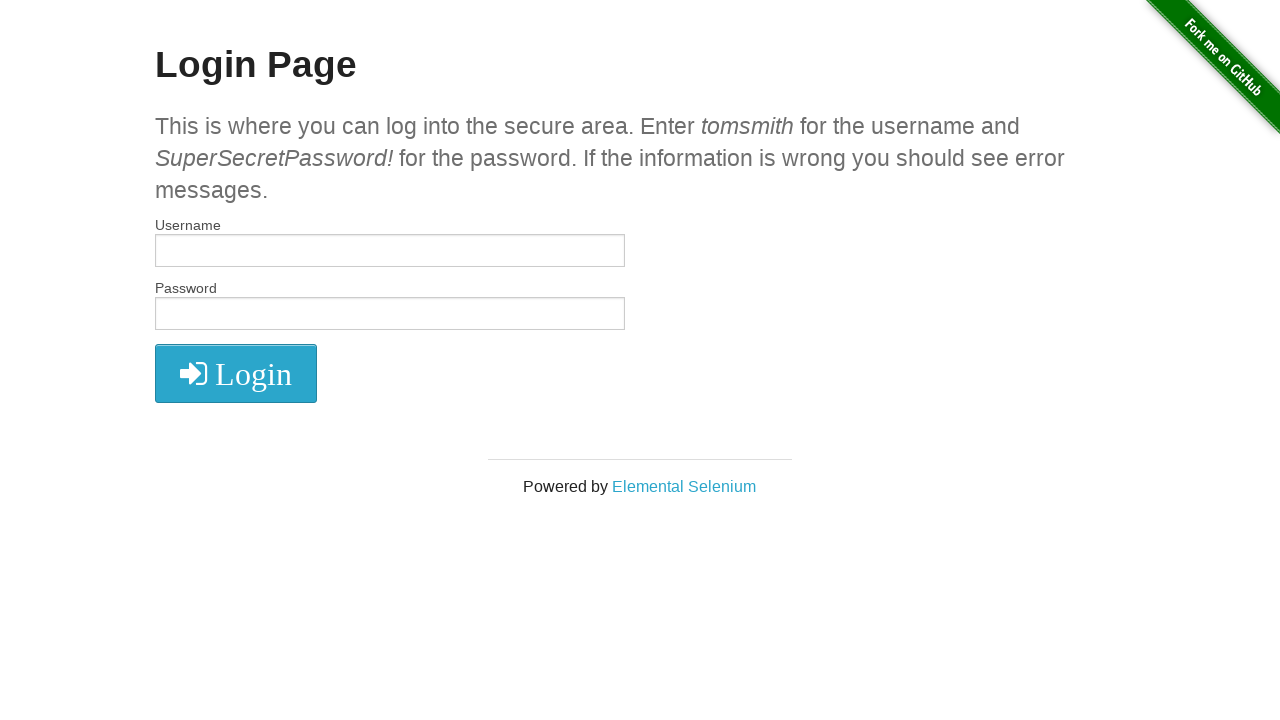

Login page URL loaded successfully
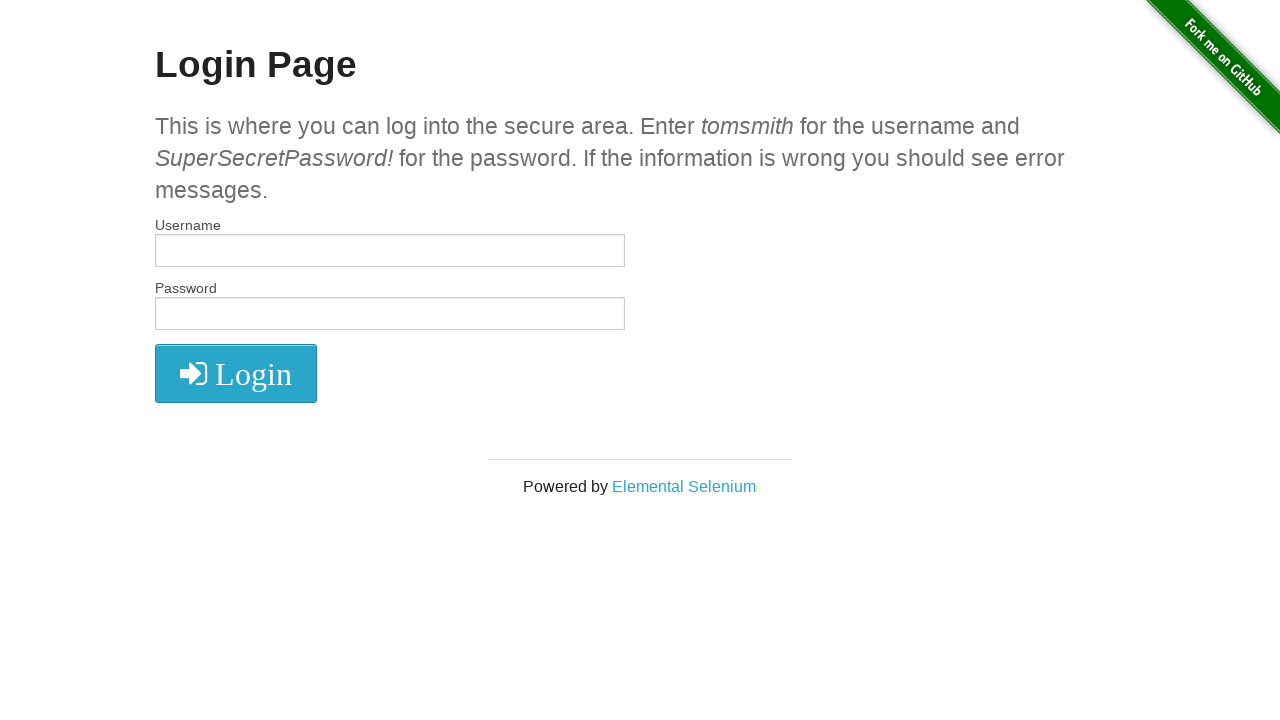

Navigated back to main page using browser back button
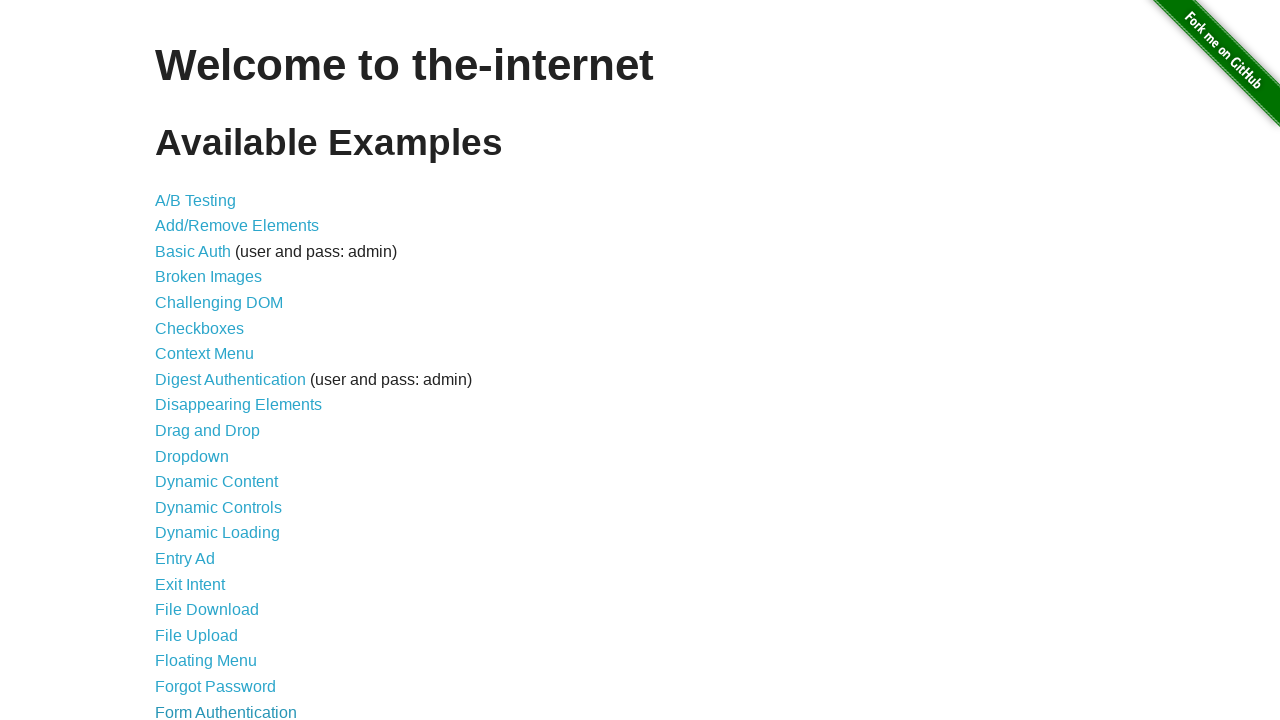

Main page URL loaded after going back
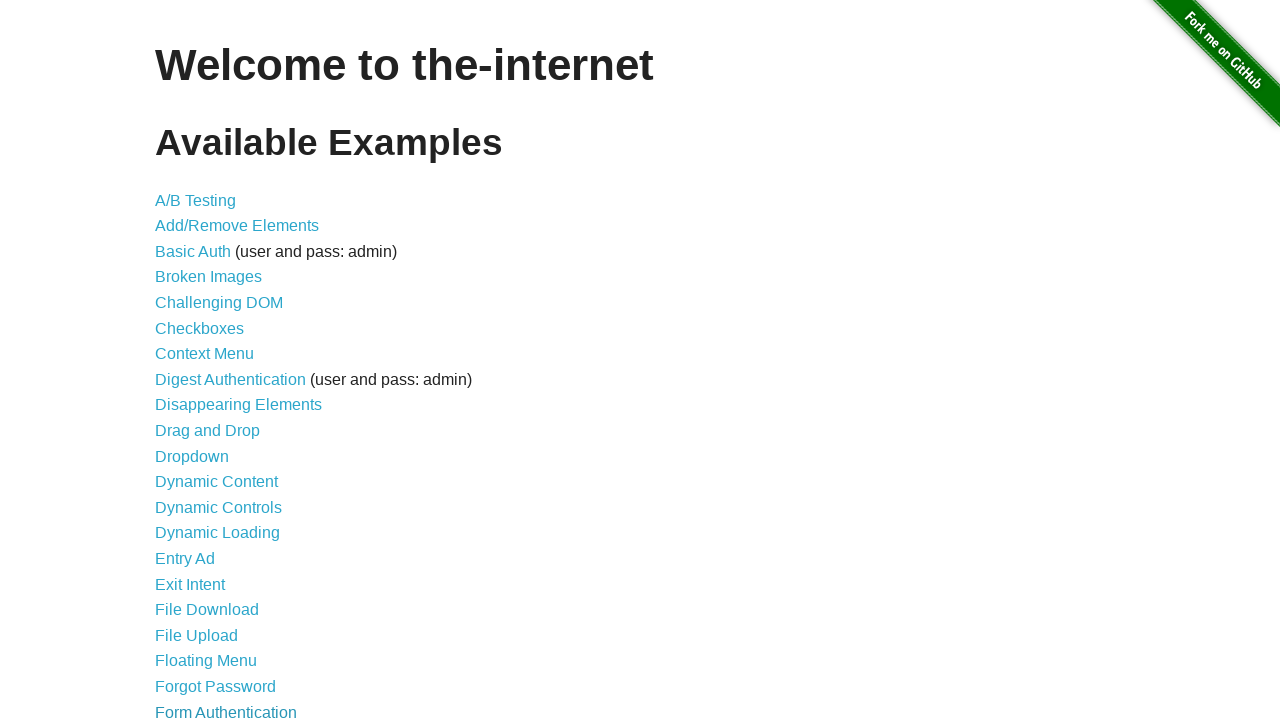

Navigated forward to login page using browser forward button
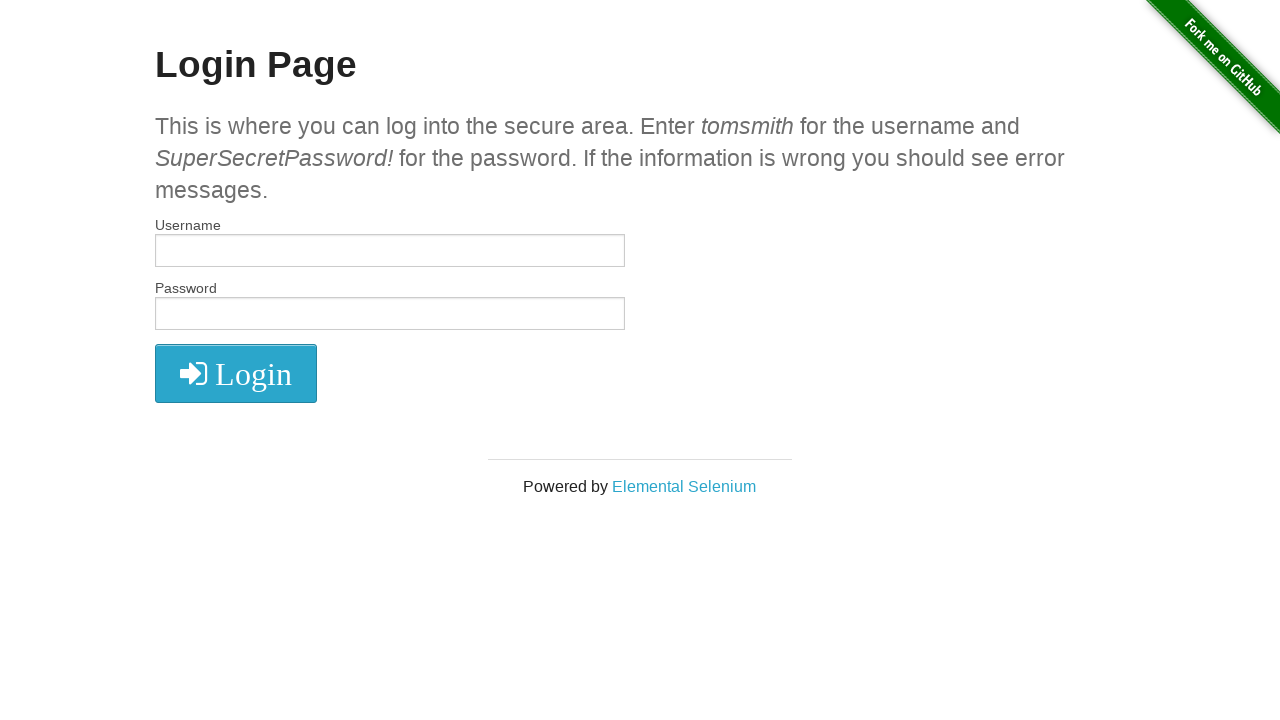

Login page URL loaded after going forward
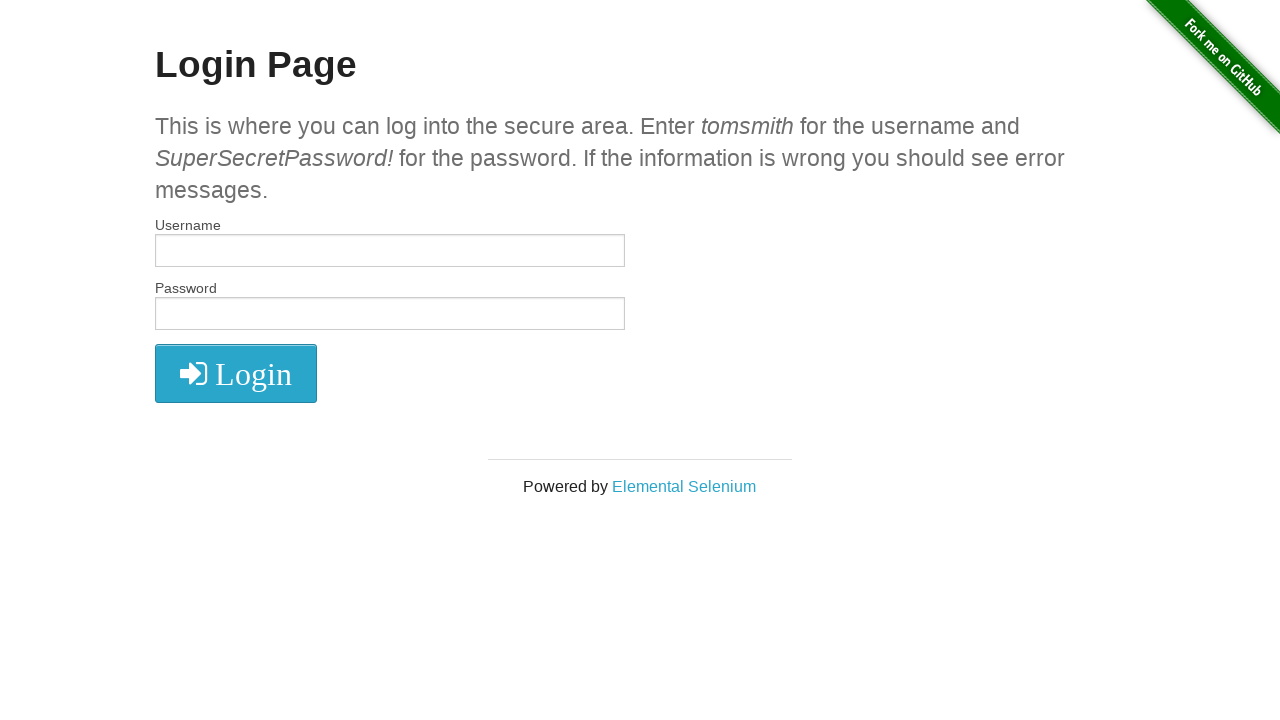

Reloaded the login page
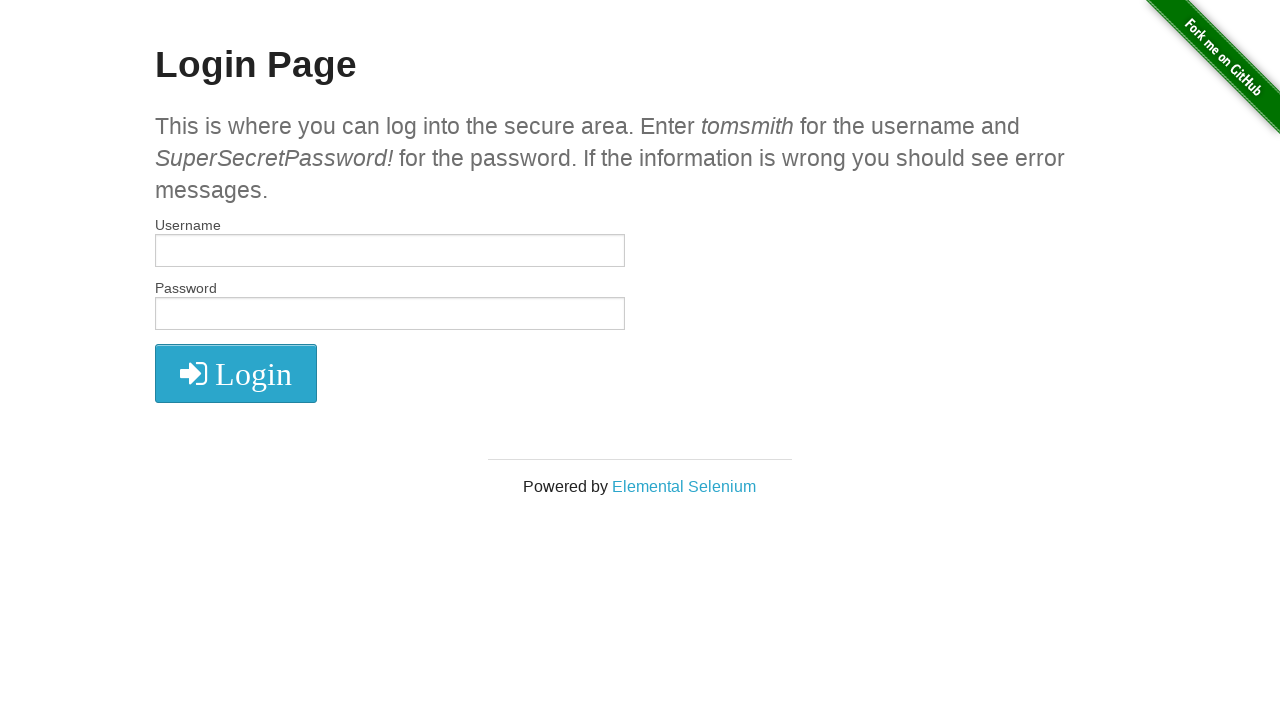

Login page header (h2) is visible
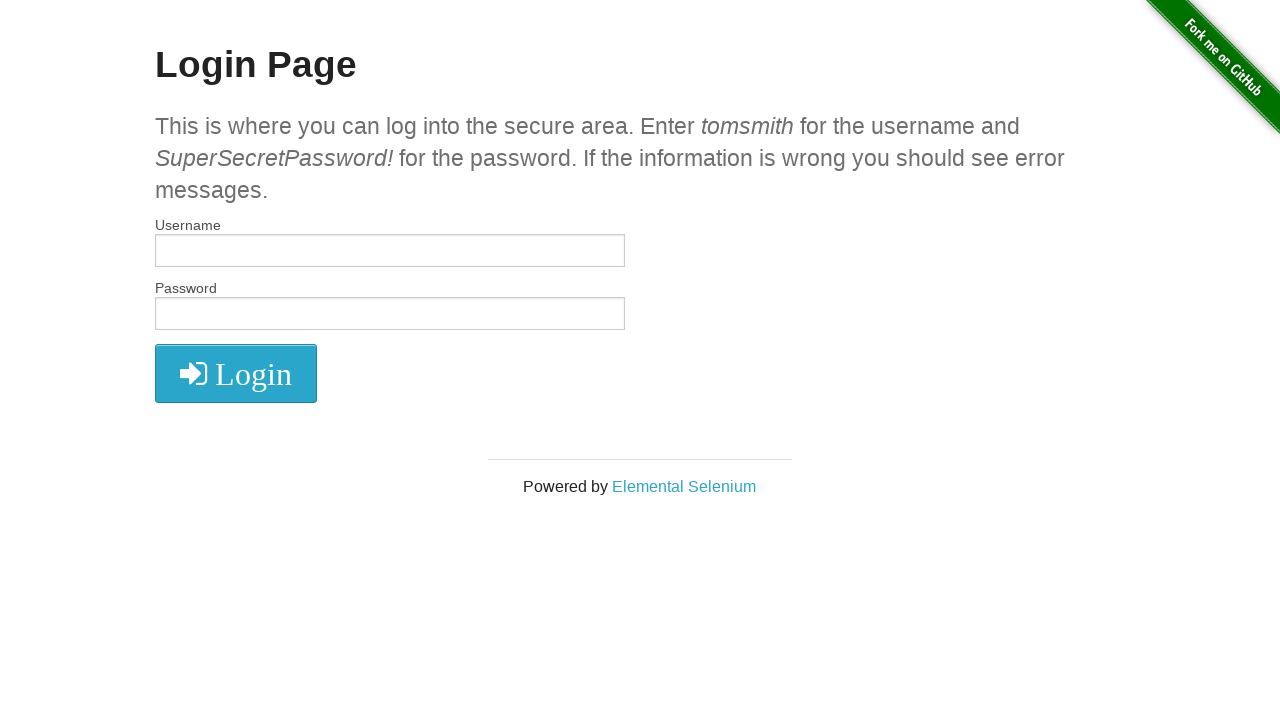

Scrolled external link (elementalselenium.com) into view
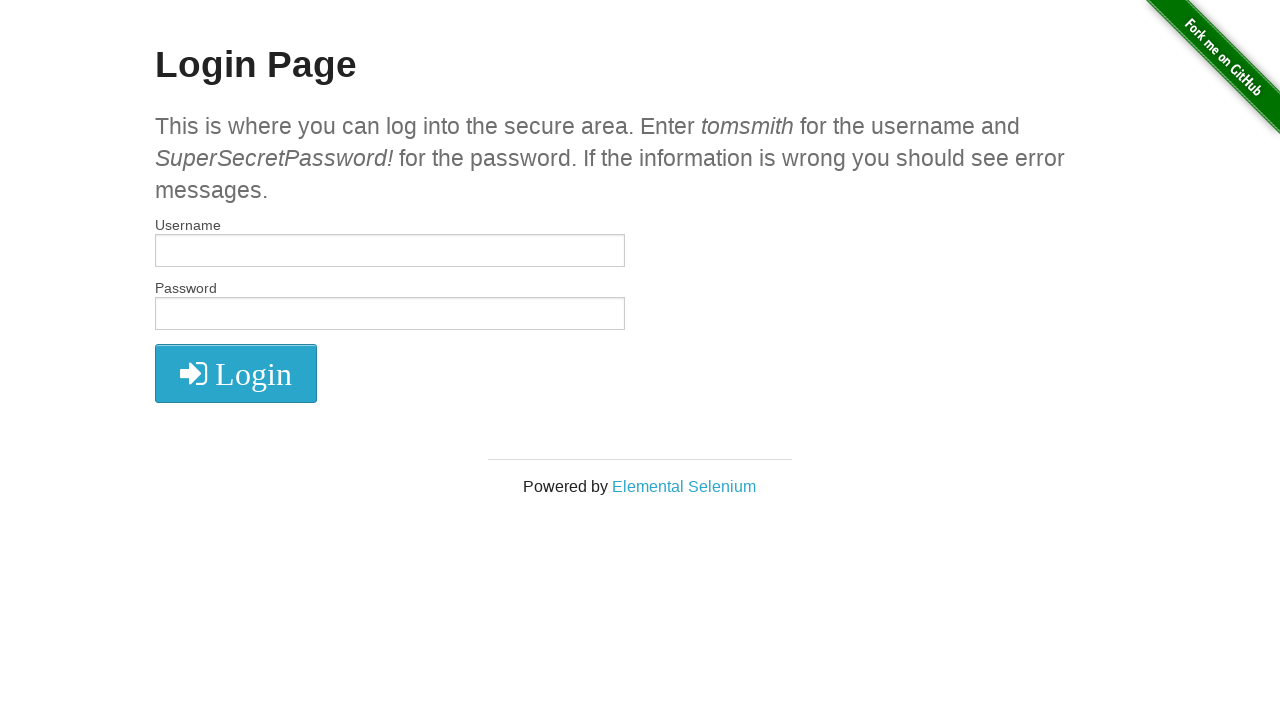

Clicked external link to open in new tab at (684, 486) on a[href="http://elementalselenium.com/"]
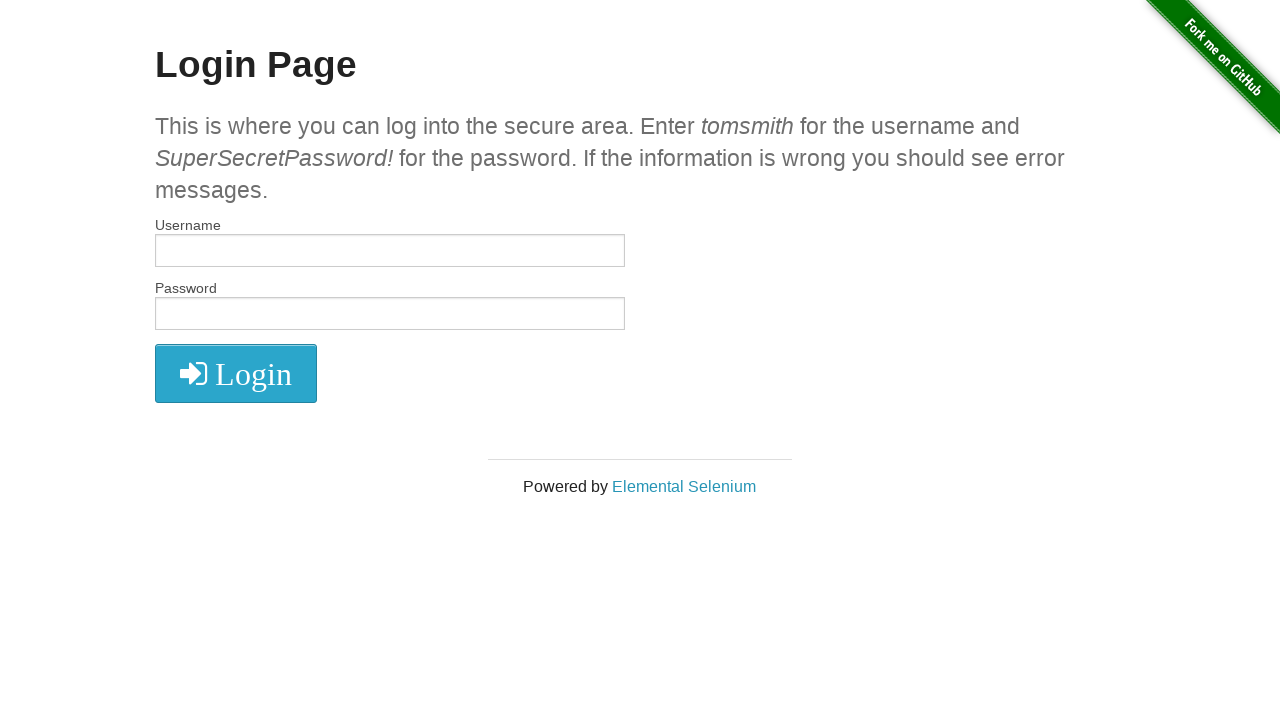

New tab loaded and DOM content finished loading
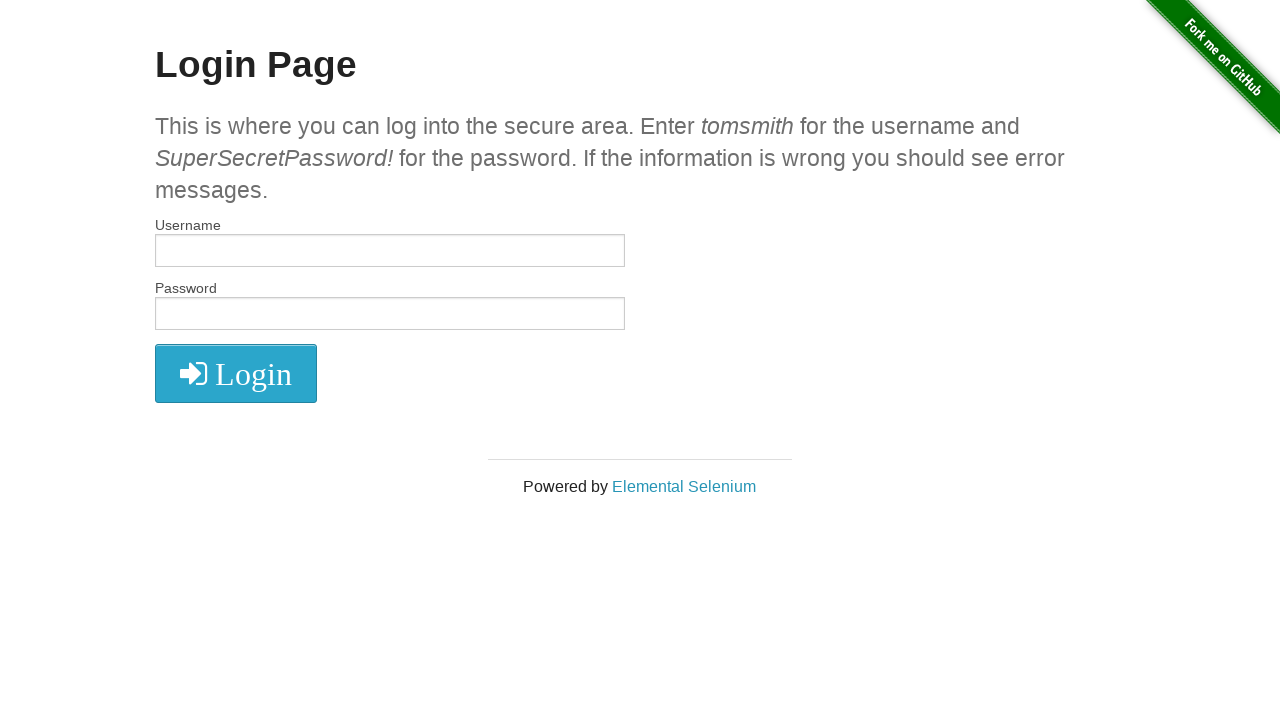

Closed the new tab
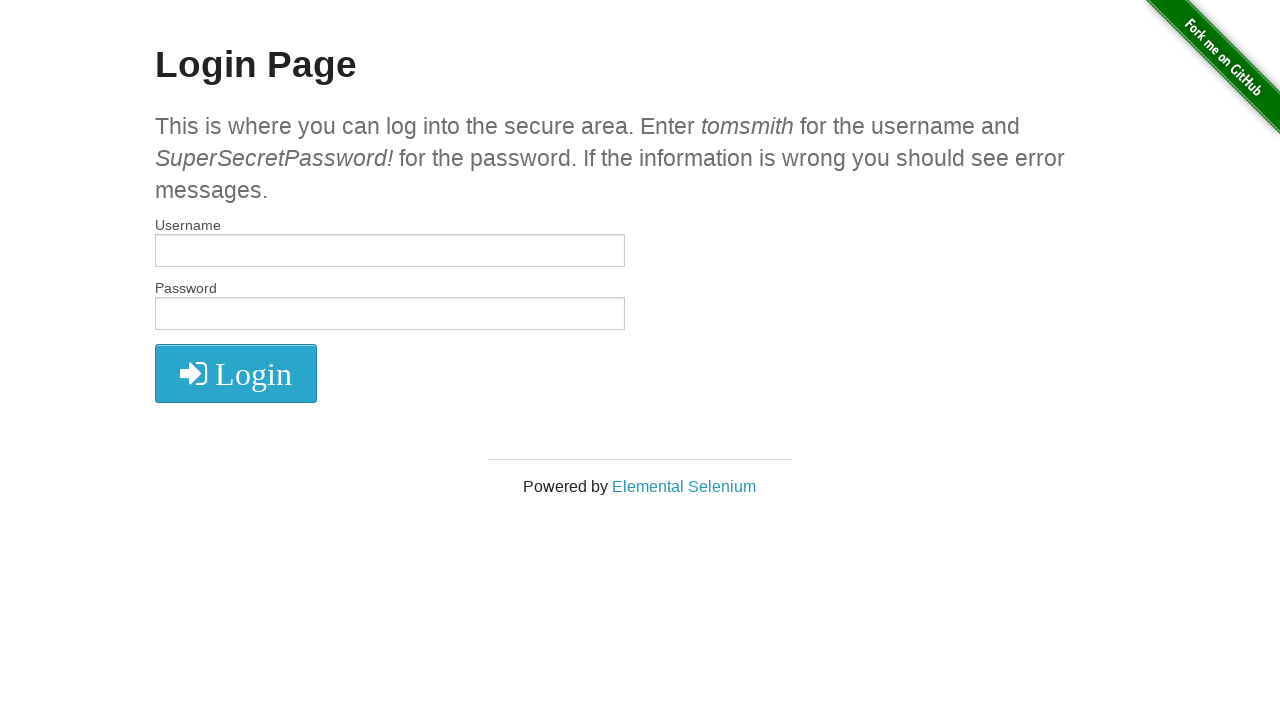

Verified main tab is still on login page after closing new tab
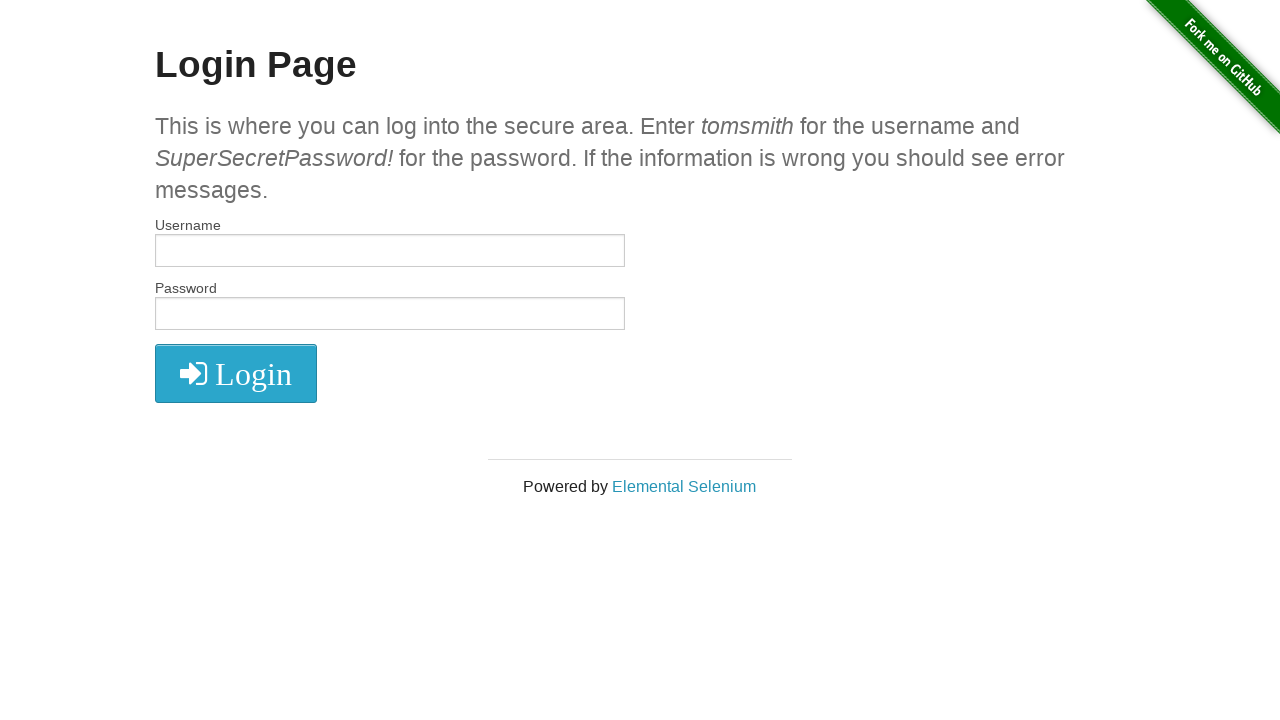

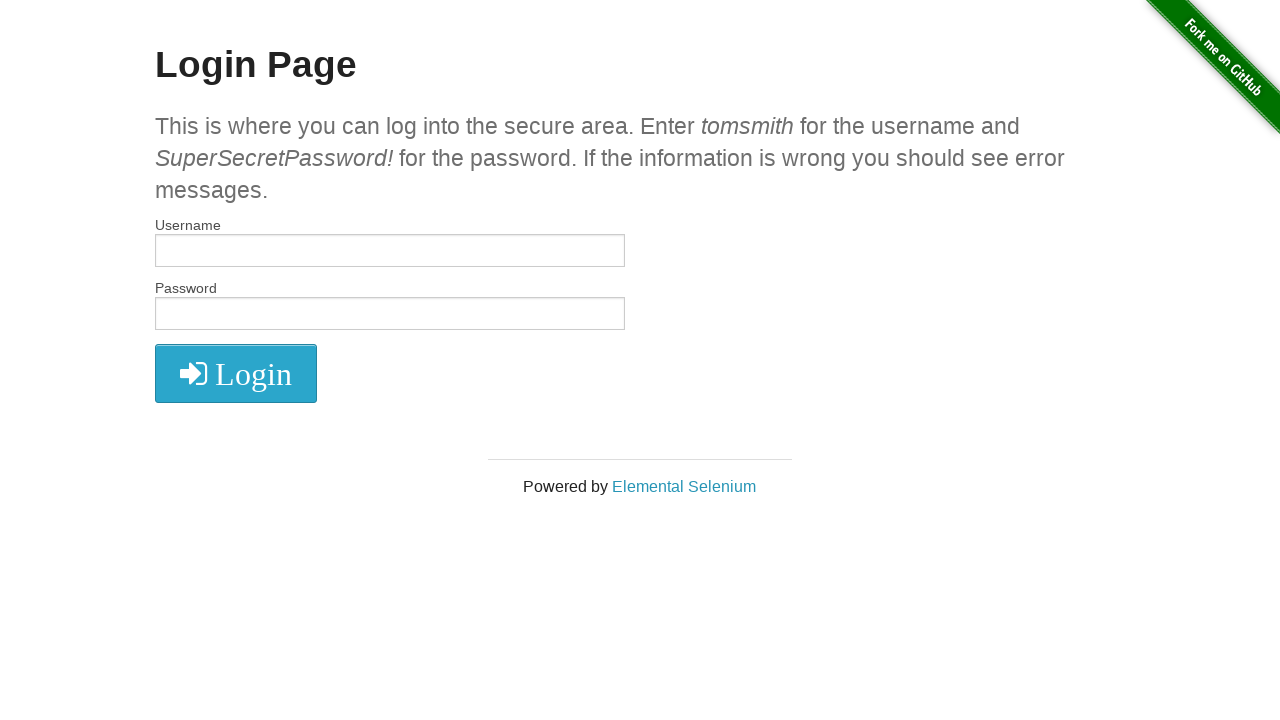